Reloads the game page and waits to verify no console errors occur during loading

Starting URL: https://divine-terraform.pages.dev

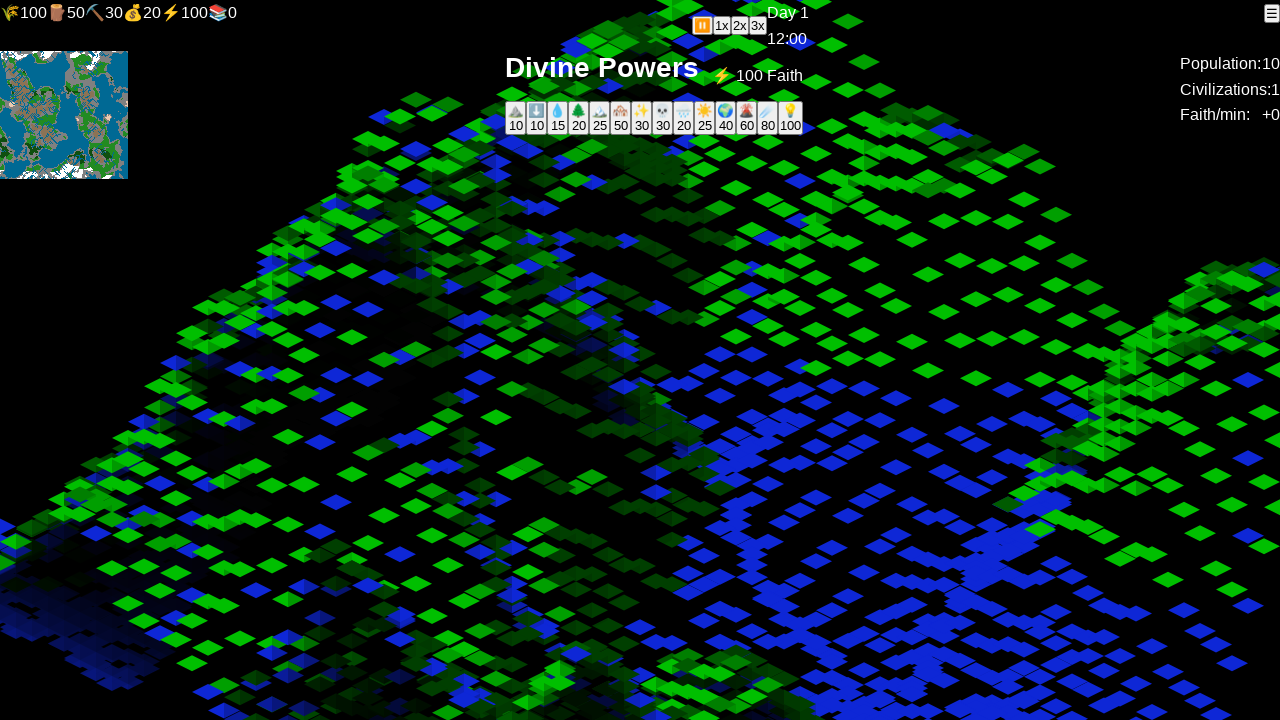

Waited 3 seconds for initial page load
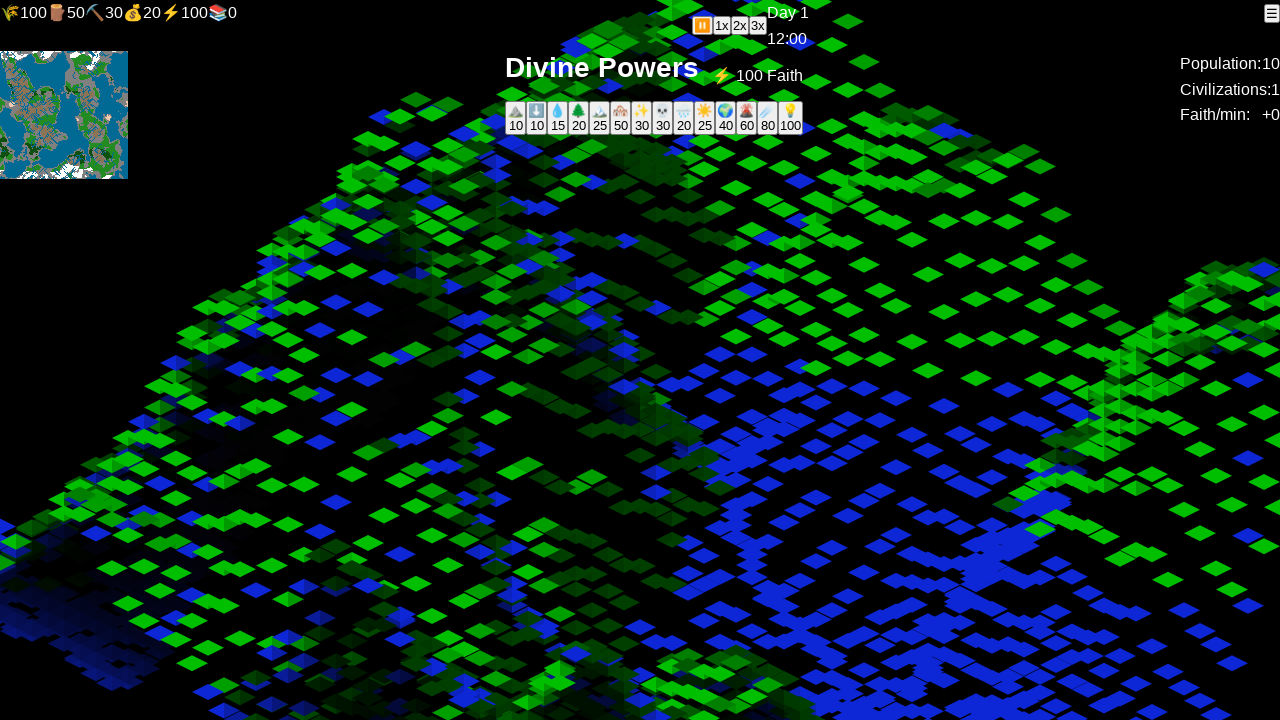

Reloaded the game page
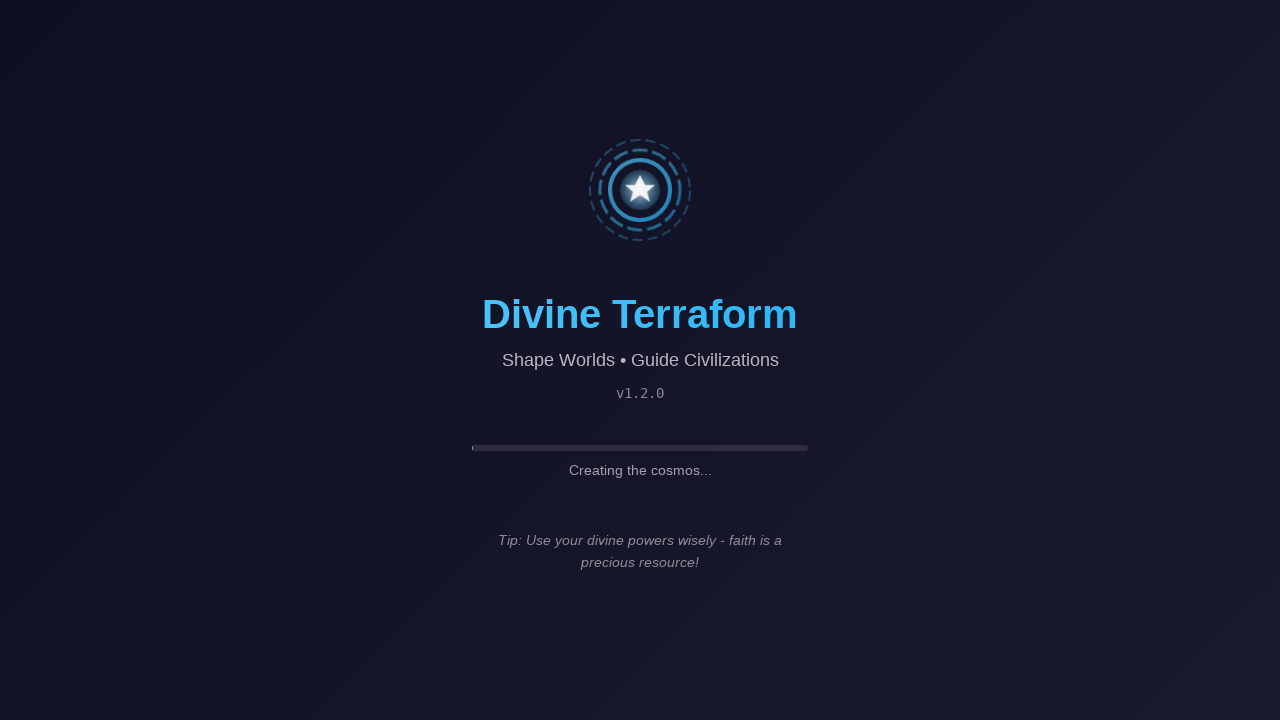

Waited 3 seconds for page to settle after reload
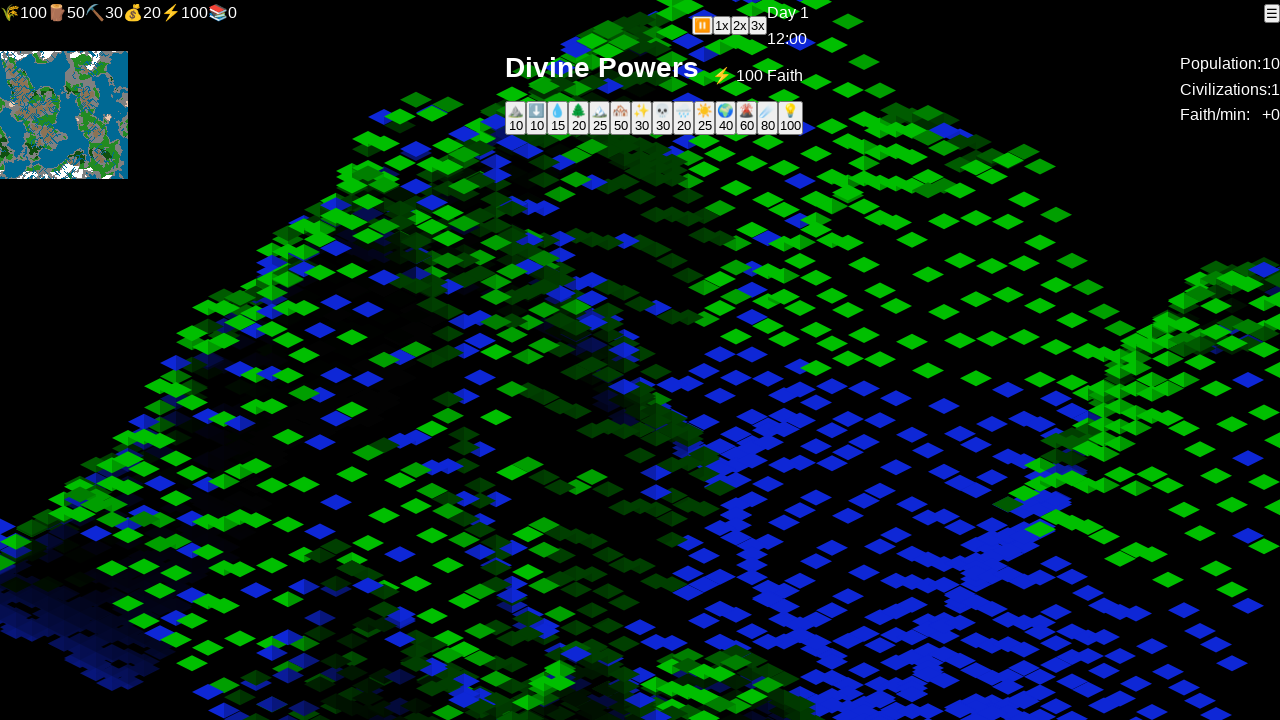

Canvas element became visible - no console errors during loading
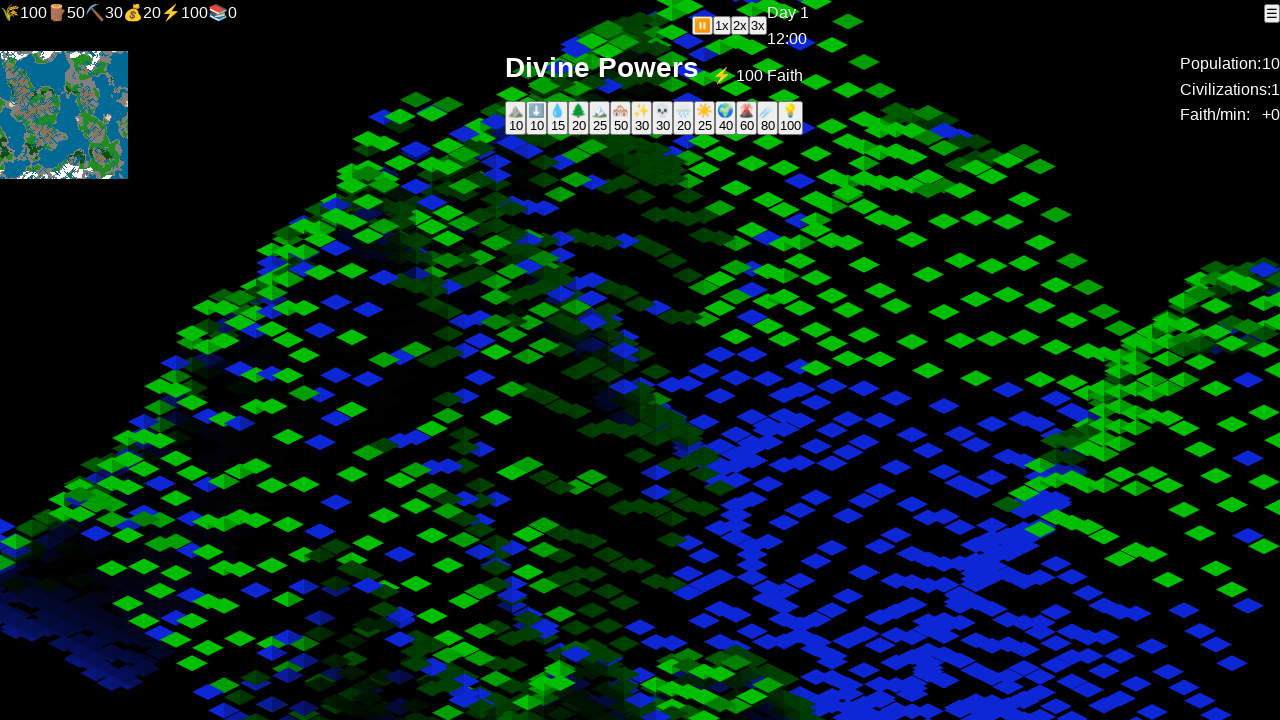

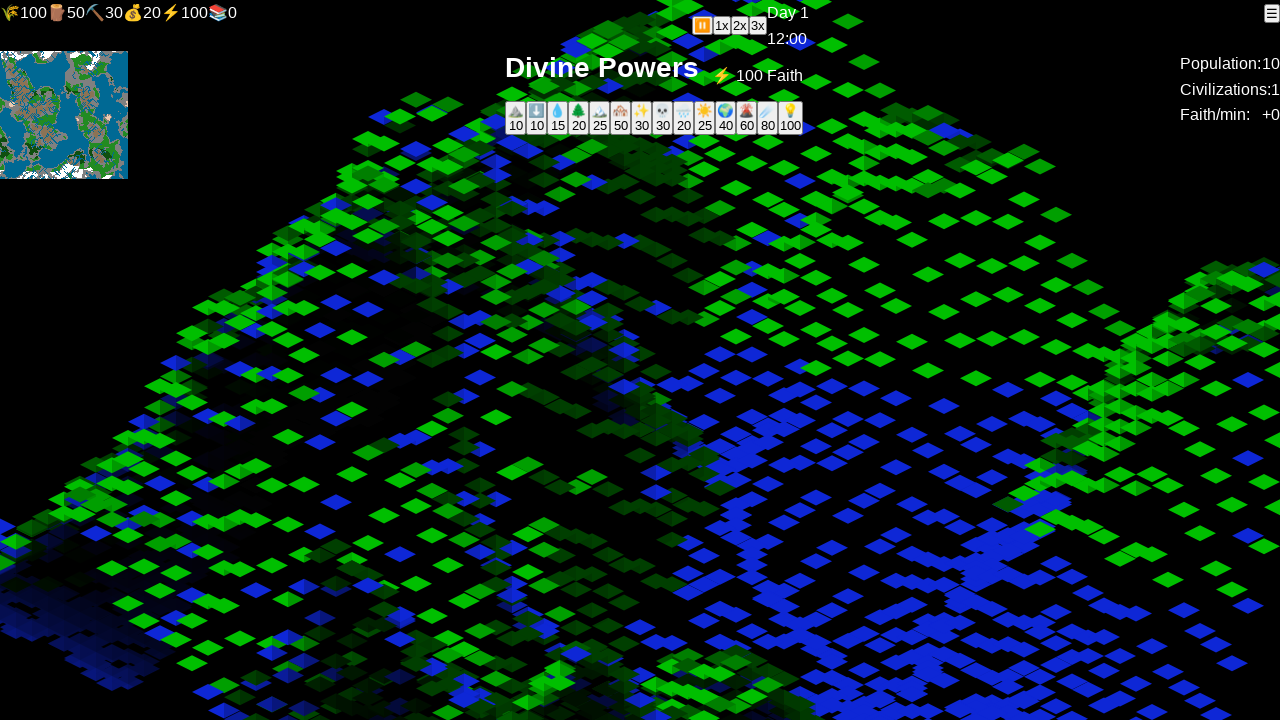